Navigates to DuckDuckGo homepage and verifies that the logo image is displayed

Starting URL: https://duckduckgo.com/

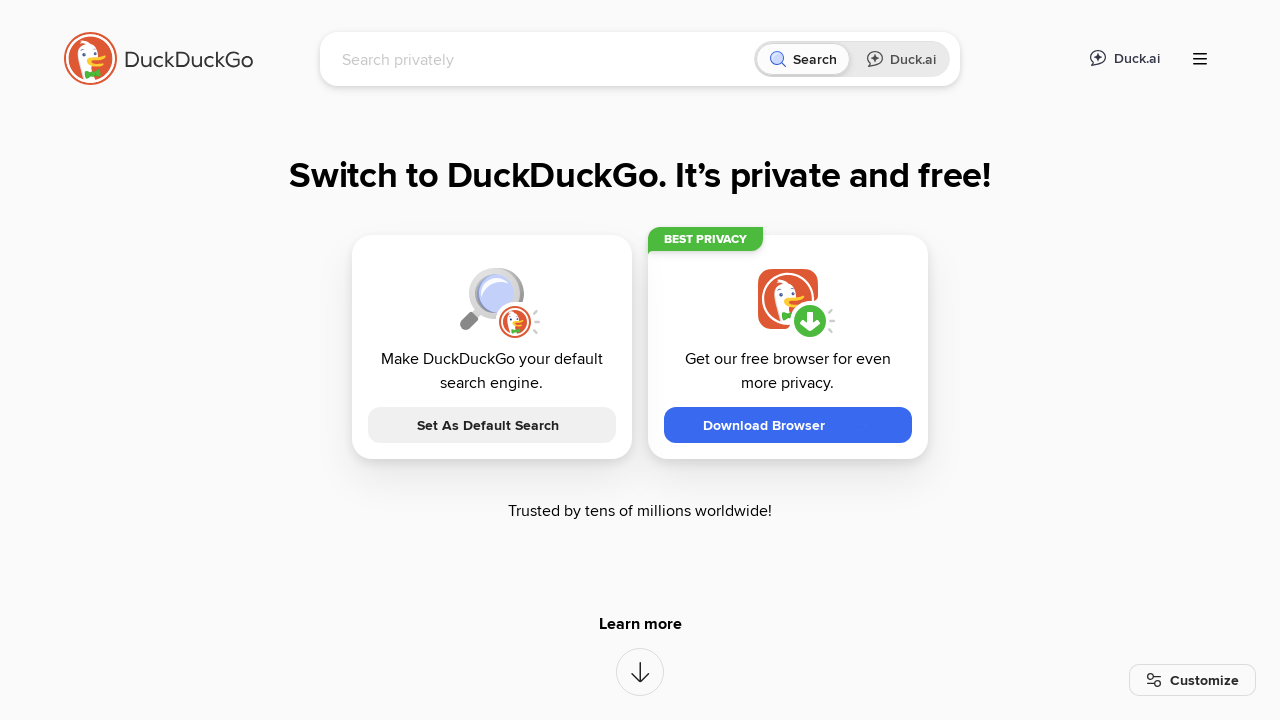

Navigated to DuckDuckGo homepage
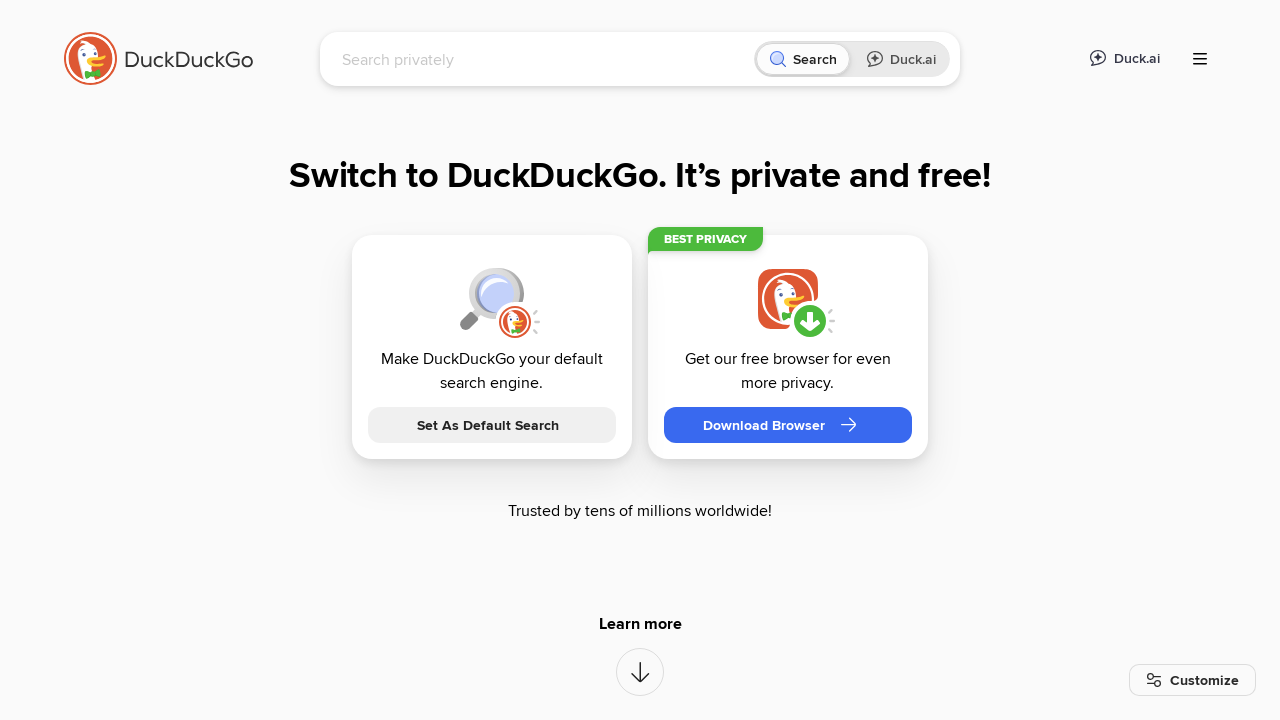

Located DuckDuckGo logo element
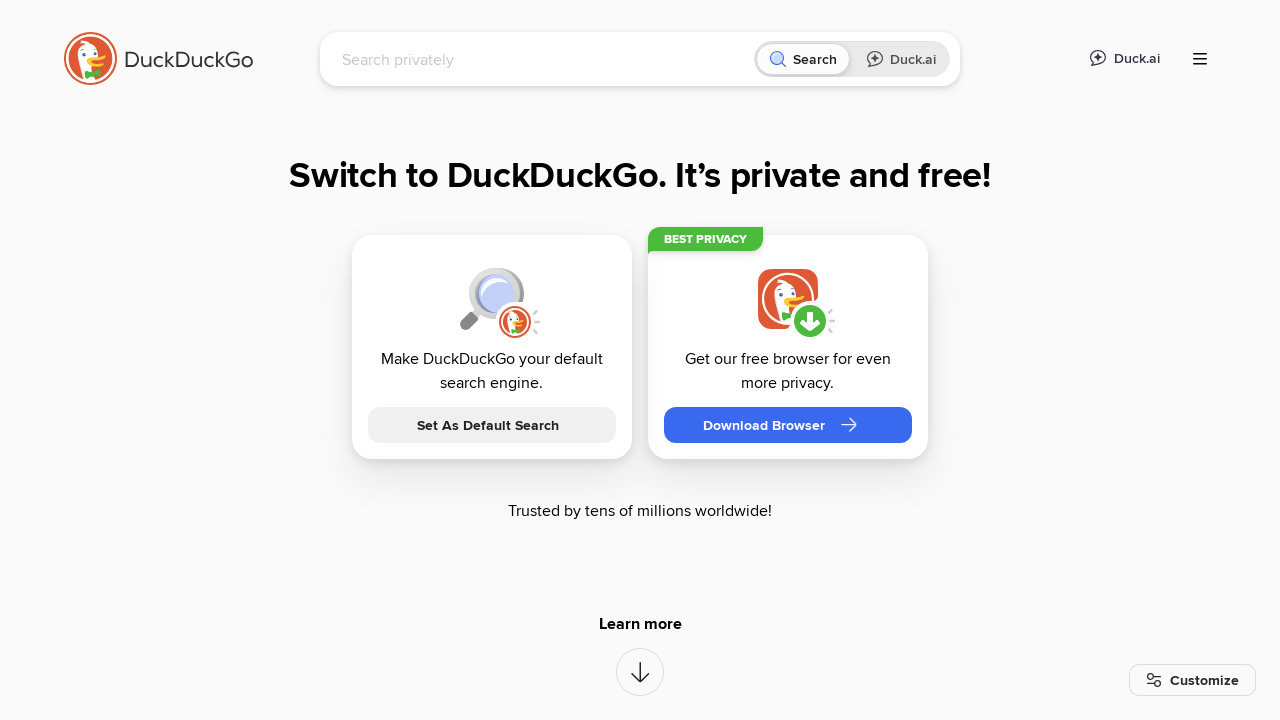

Verified that DuckDuckGo logo is visible
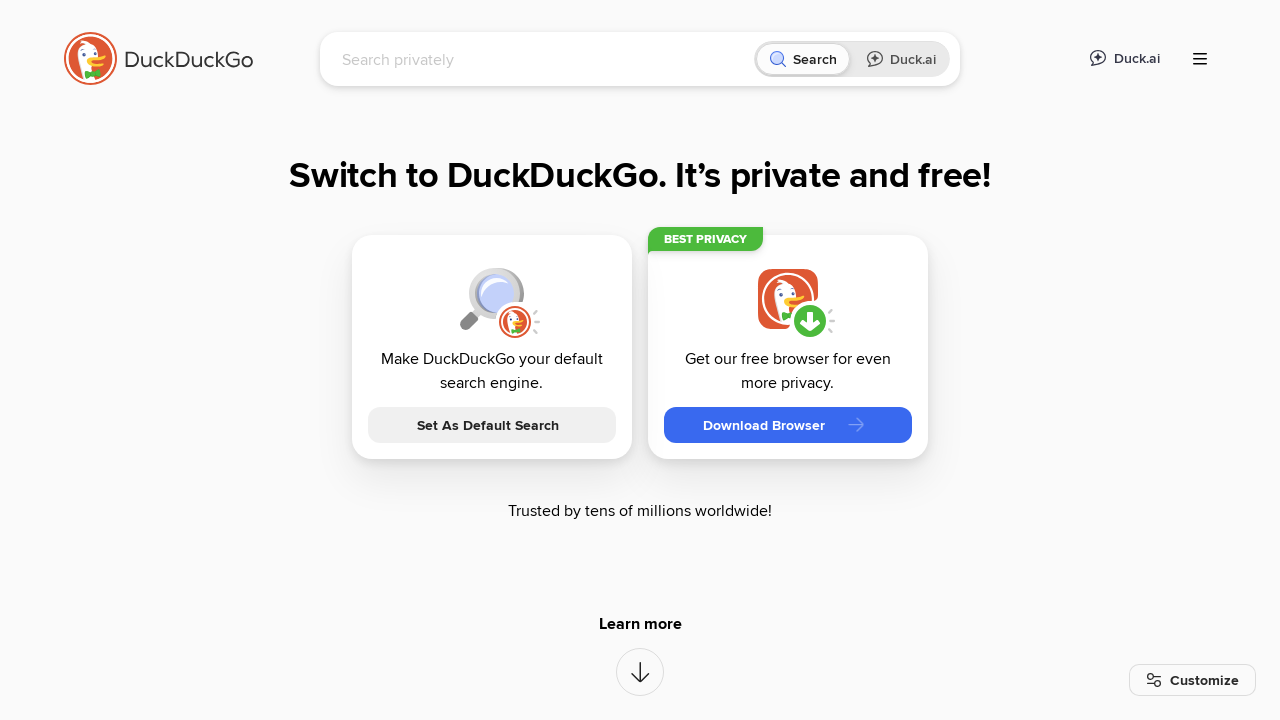

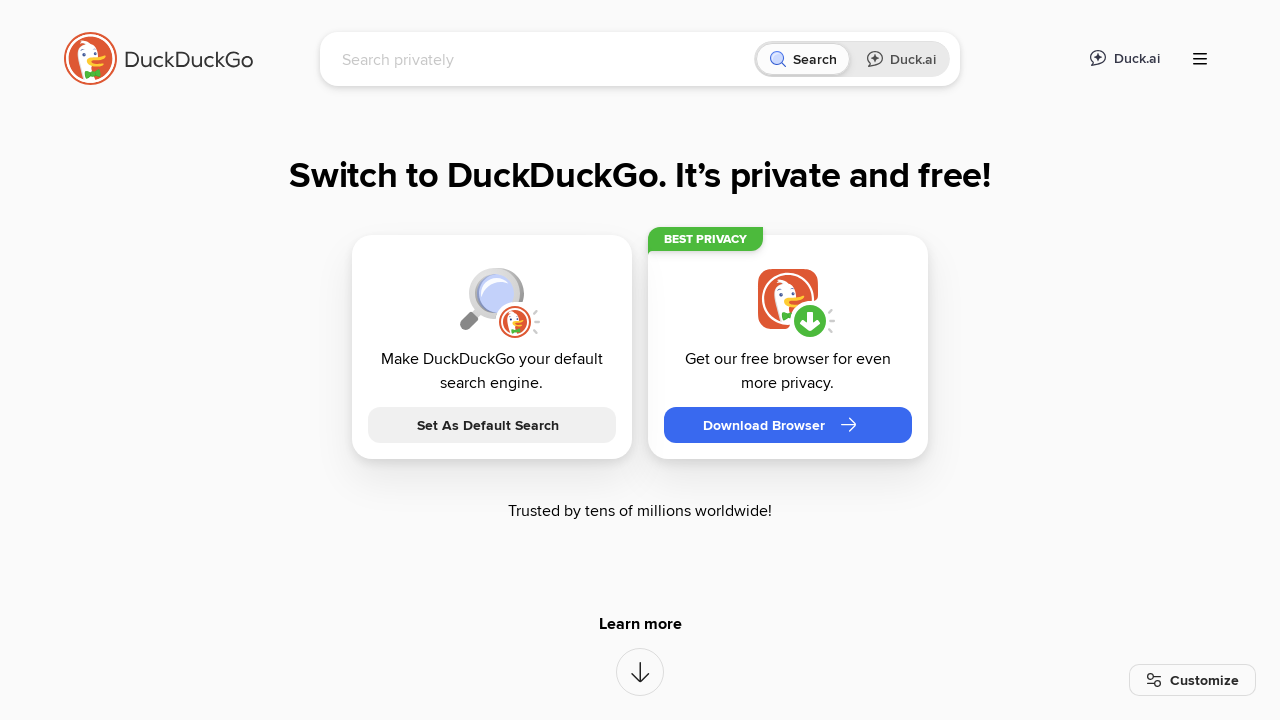